Tests file upload functionality by selecting a file via the file input and clicking the upload button, then verifying the success message appears

Starting URL: https://the-internet.herokuapp.com/upload

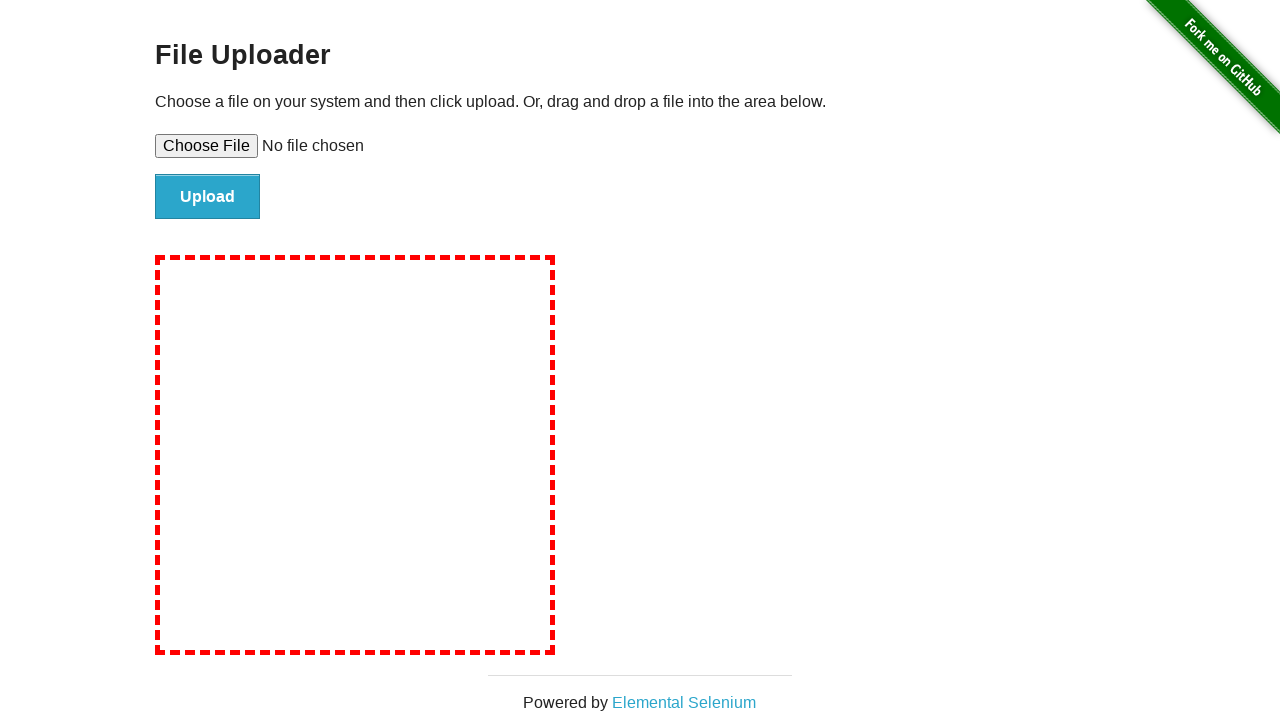

Selected test file for upload via file input
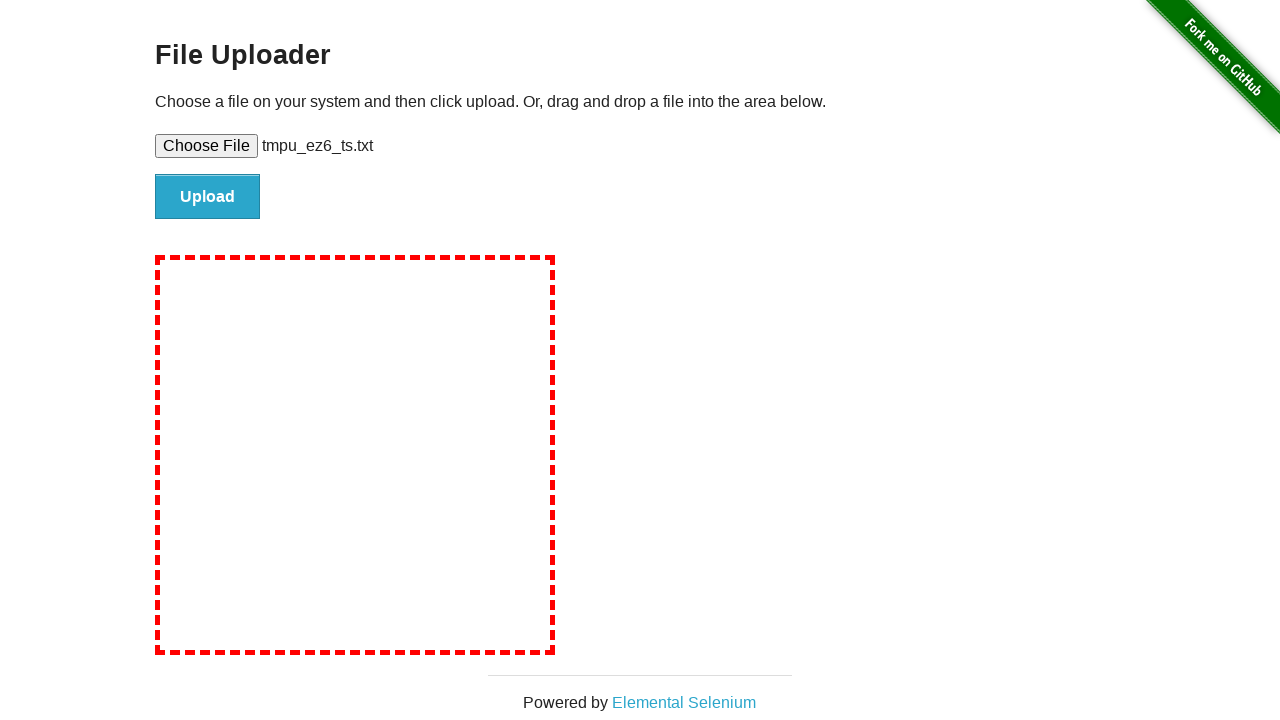

Clicked upload button to submit the file at (208, 197) on #file-submit
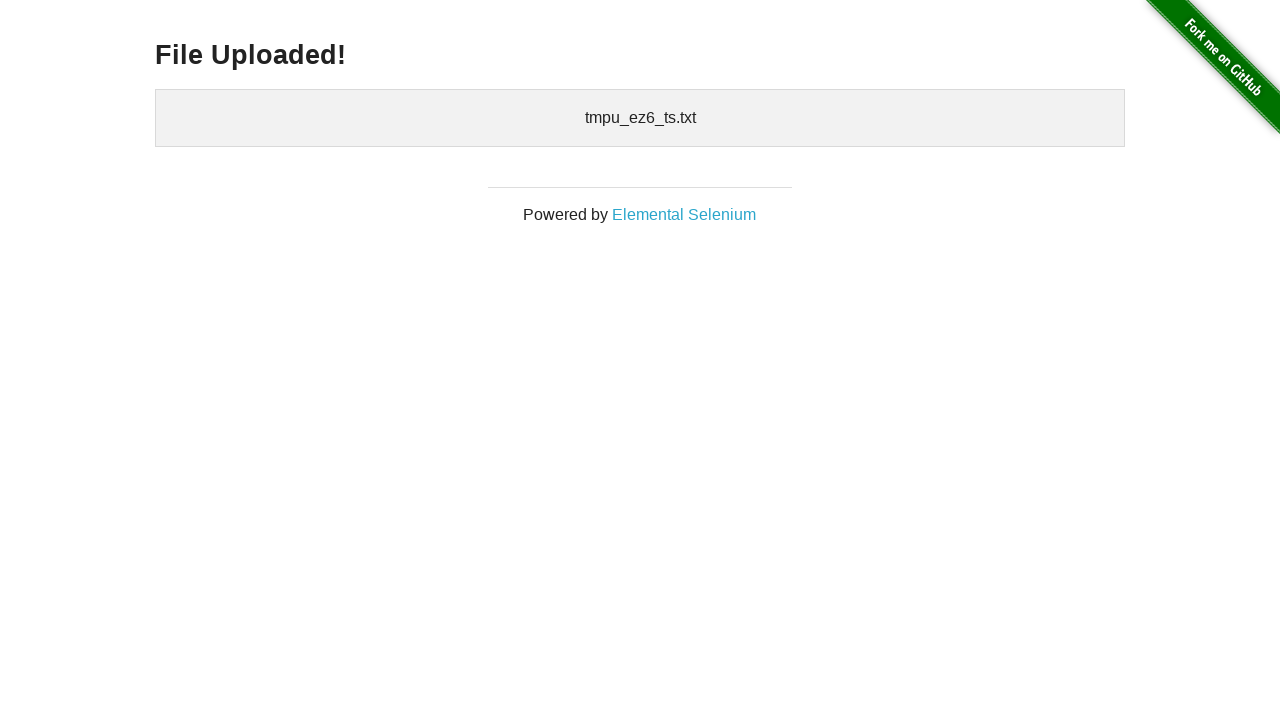

File upload success message appeared
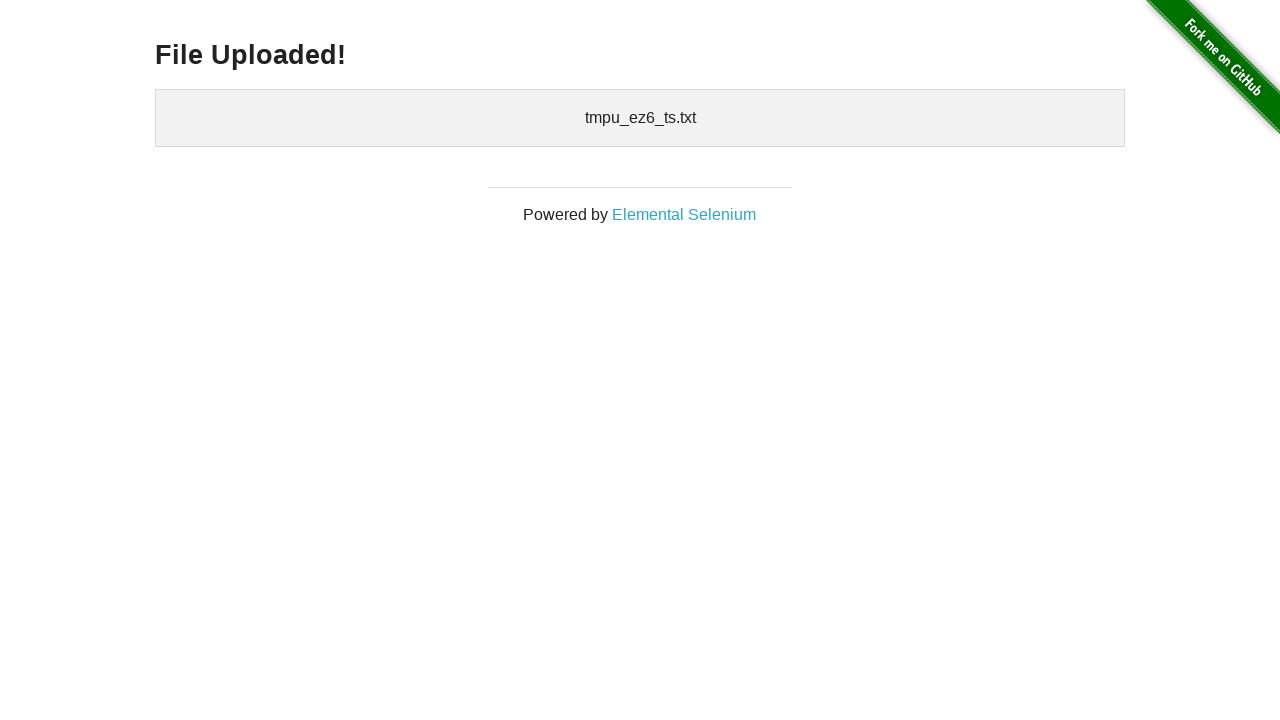

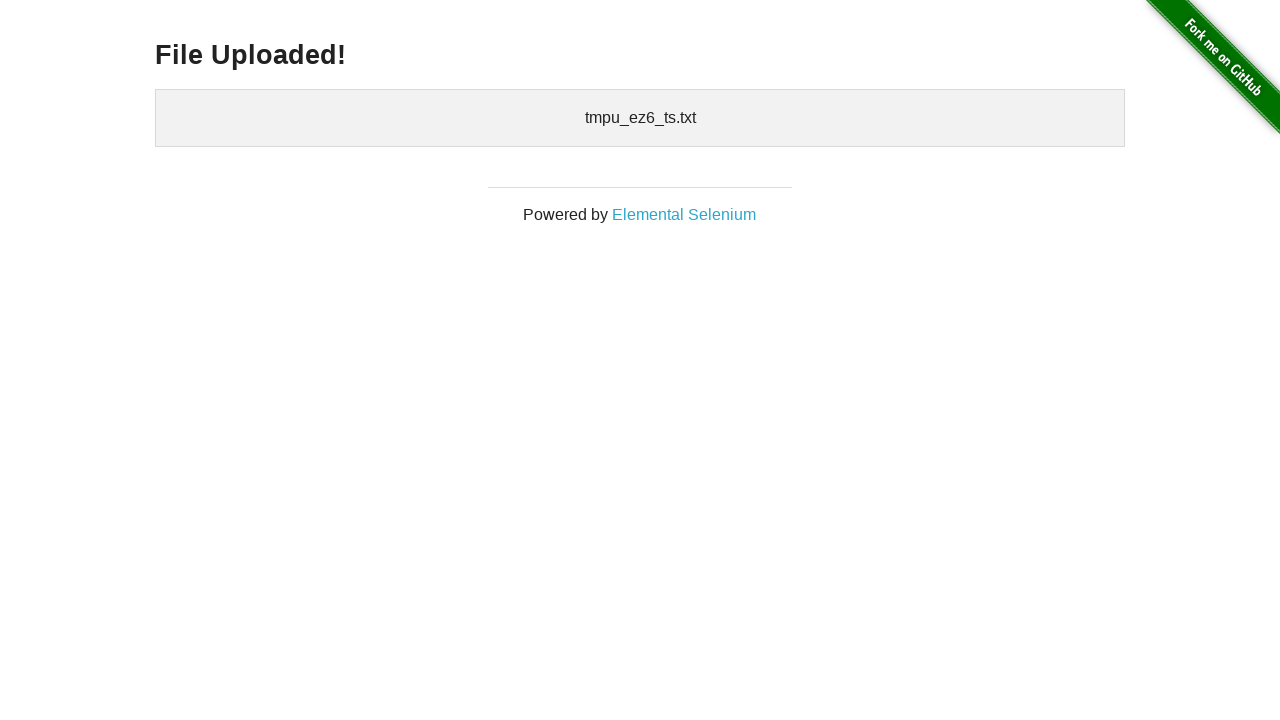